Tests mouse hover functionality by hovering over the first avatar on the page and verifying that the caption/additional user information becomes visible.

Starting URL: http://the-internet.herokuapp.com/hovers

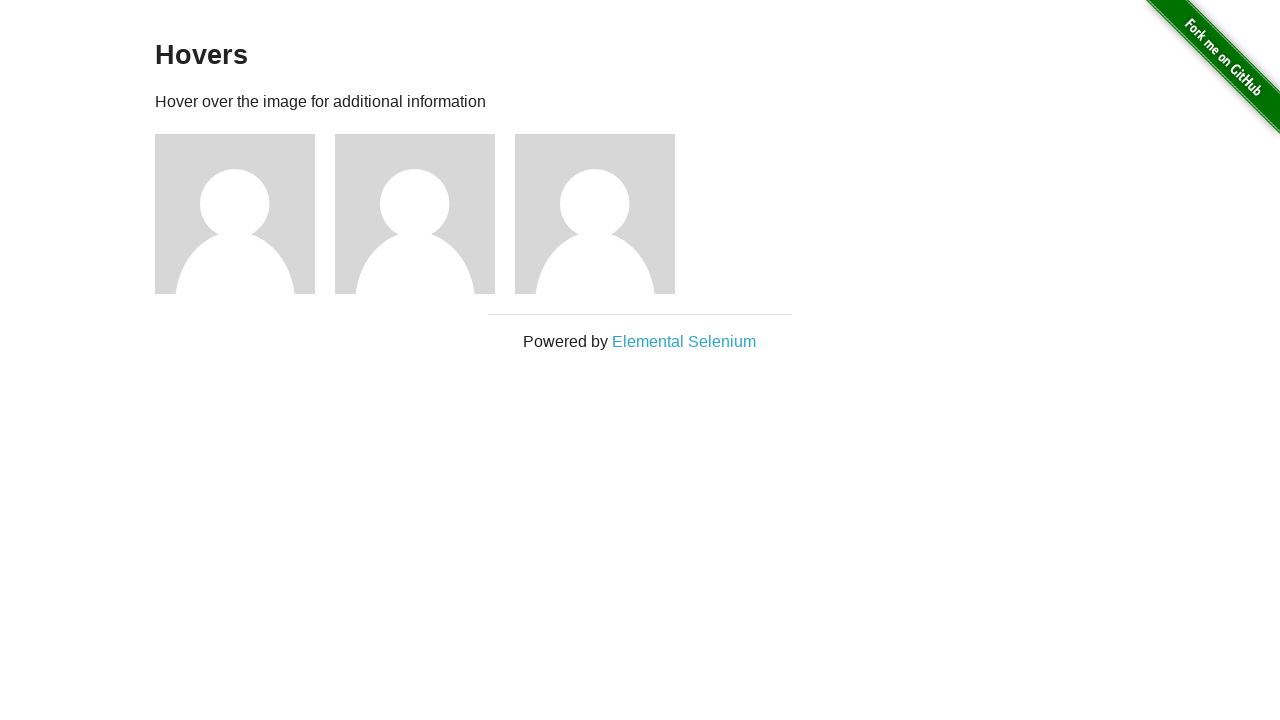

Located the first avatar figure element
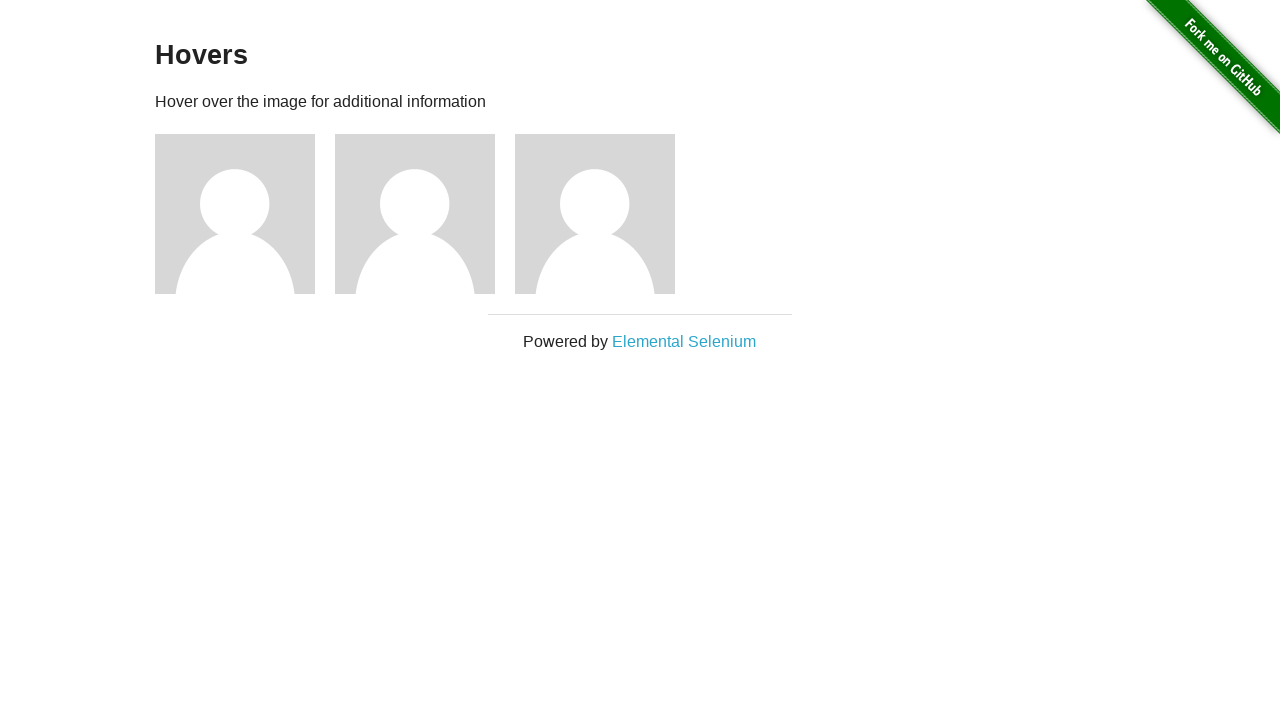

Hovered over the first avatar at (245, 214) on .figure >> nth=0
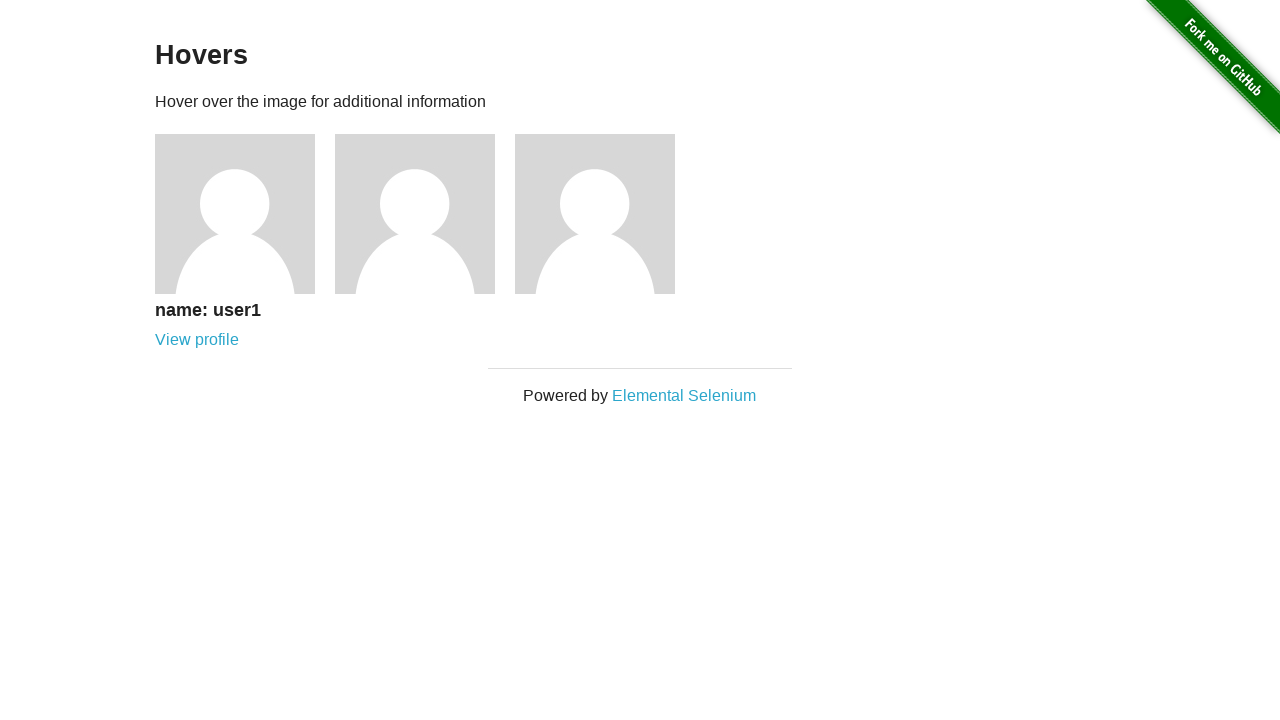

Located the caption element
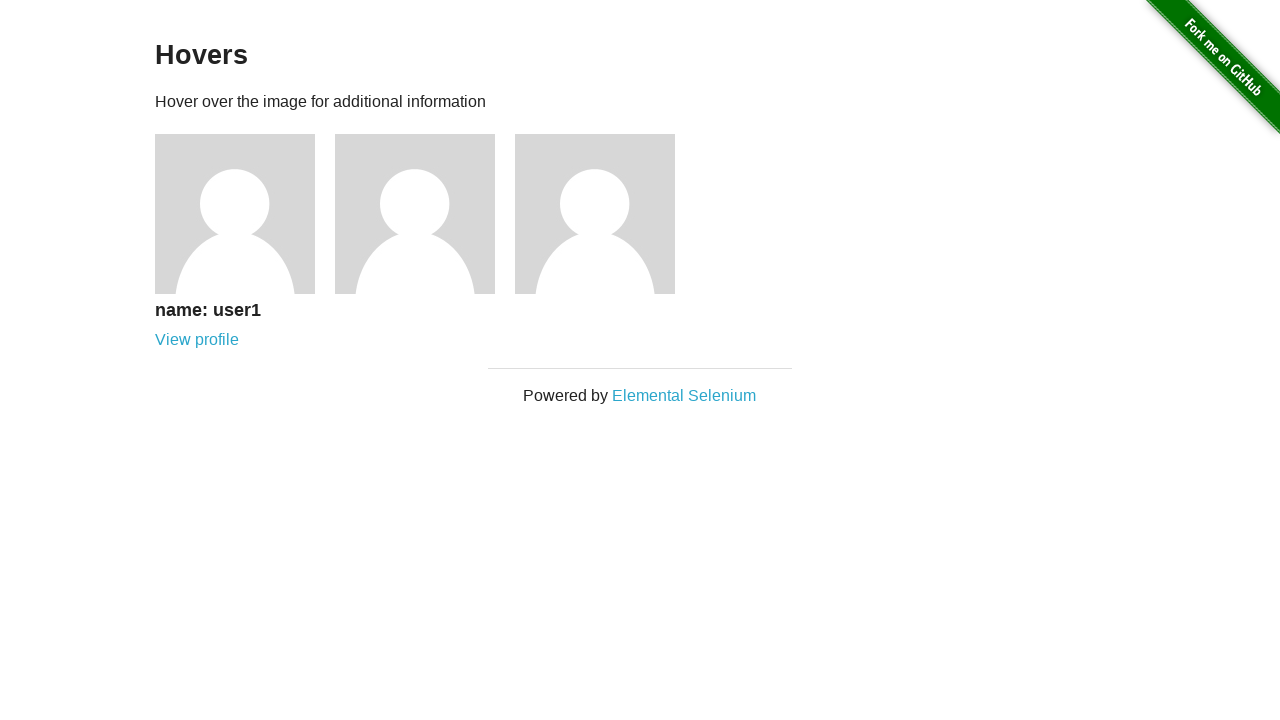

Verified that caption is visible after hover
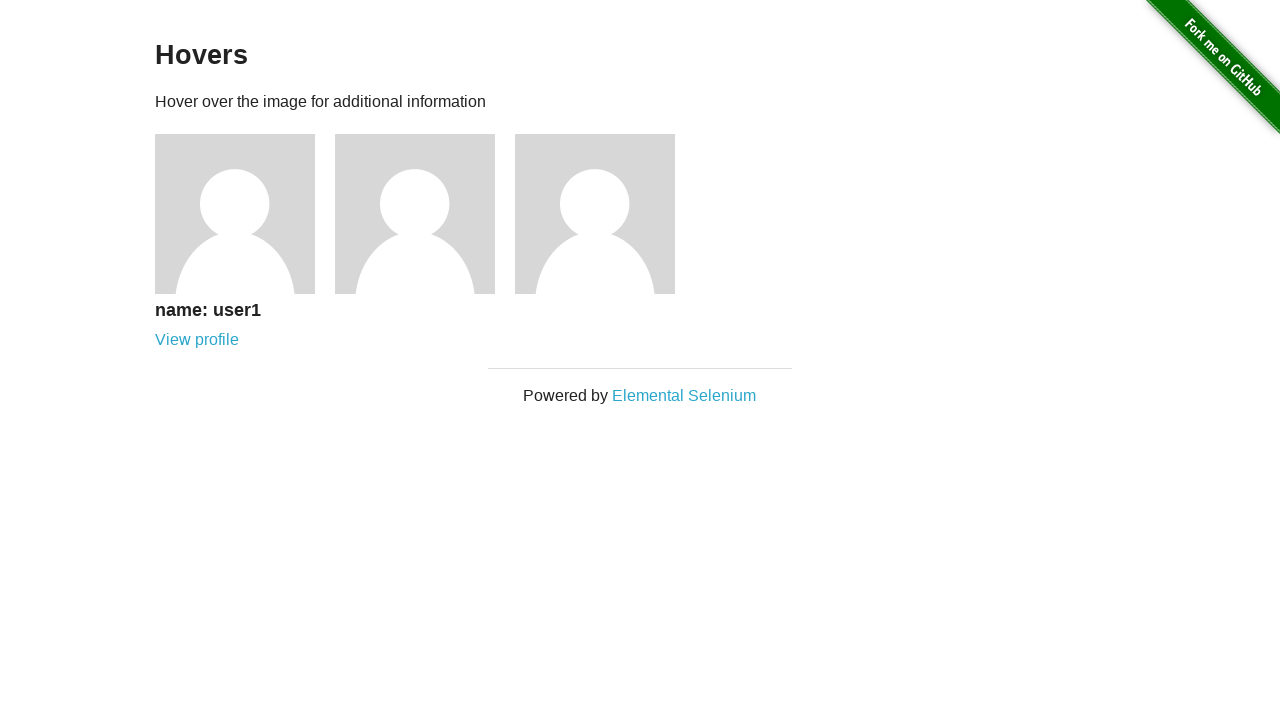

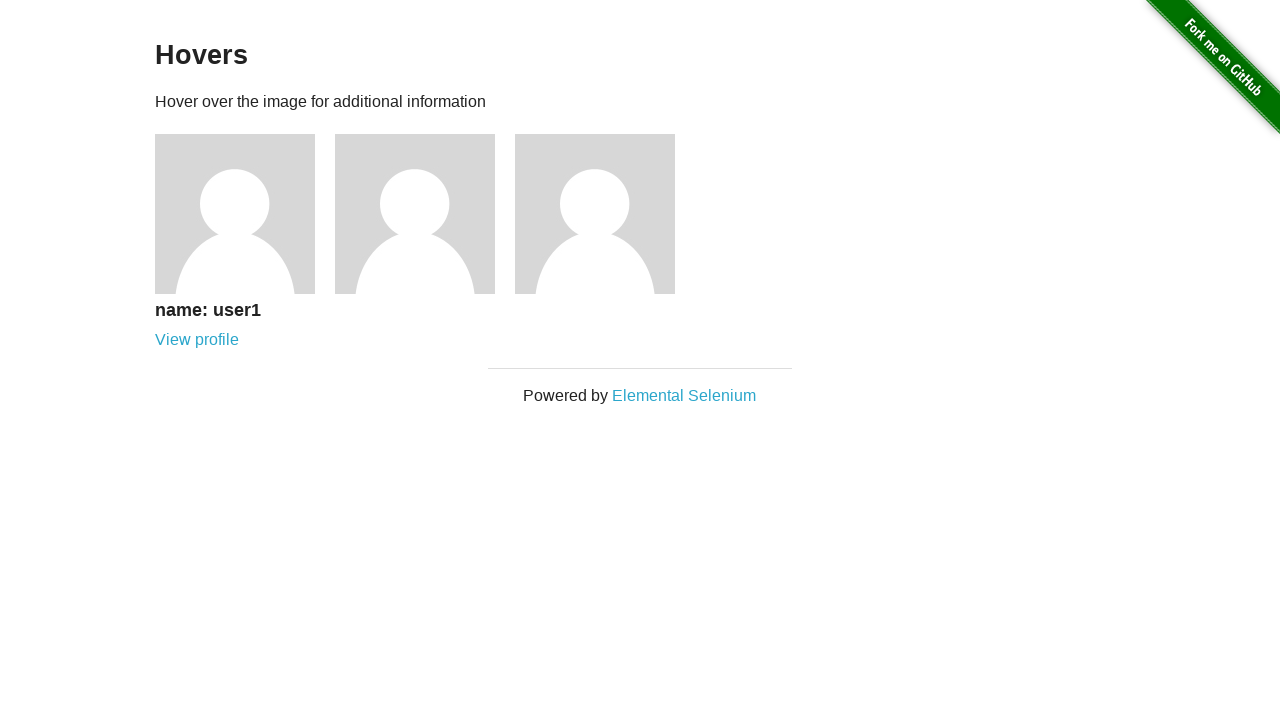